Tests clicking on a collapsible section to expand it, then clicking on an "about" link that becomes clickable after expansion, verifying navigation to the about page.

Starting URL: https://eviltester.github.io/synchole/collapseable.html

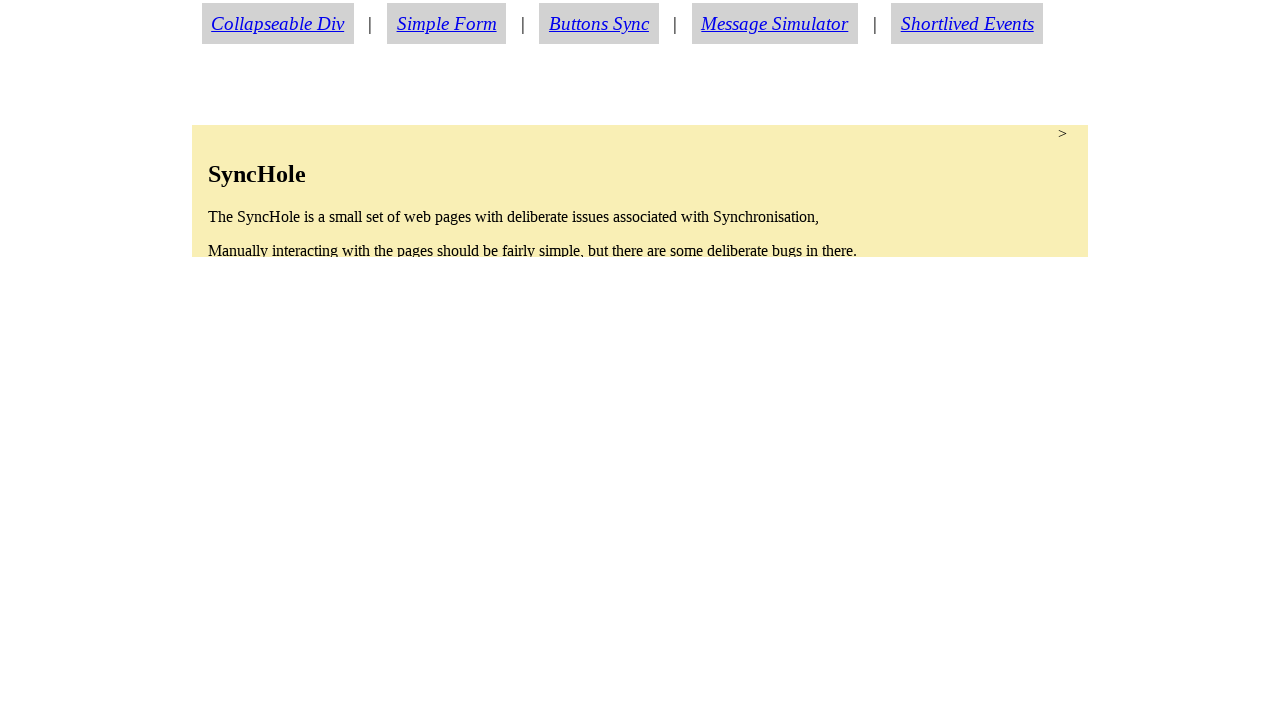

Clicked on collapsible section to expand it at (640, 191) on section.condense
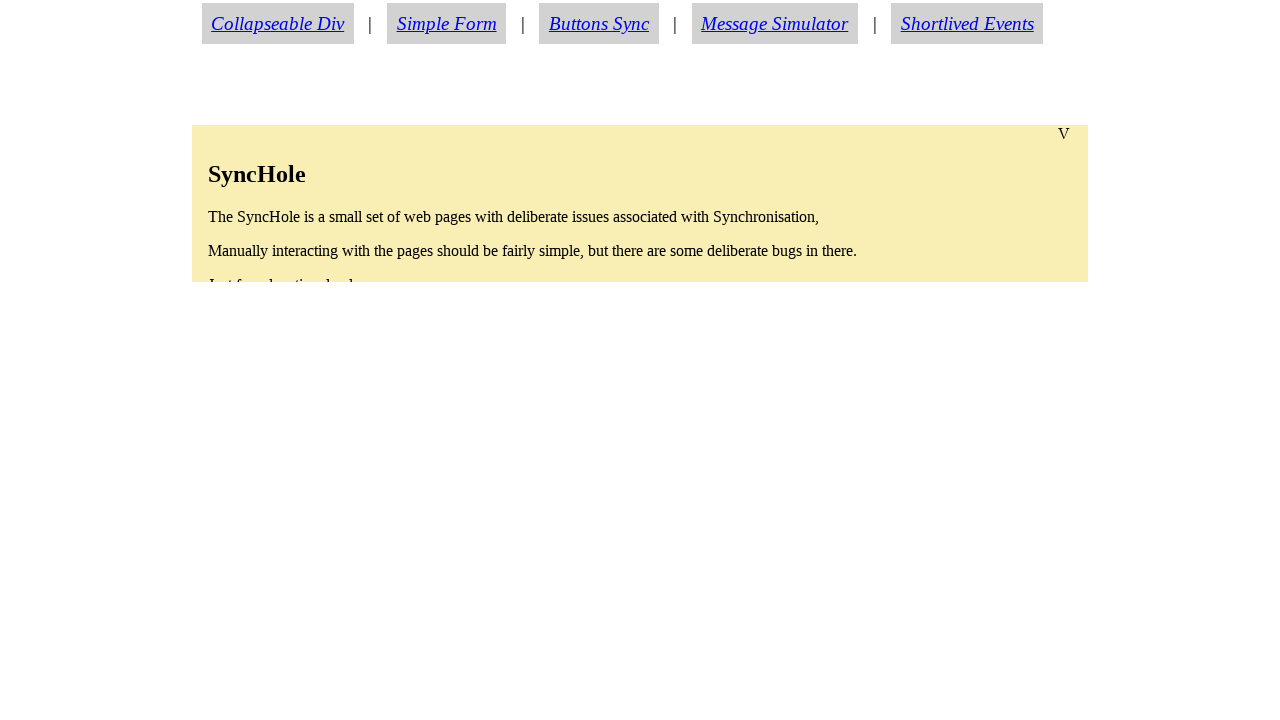

About link became visible after section expansion
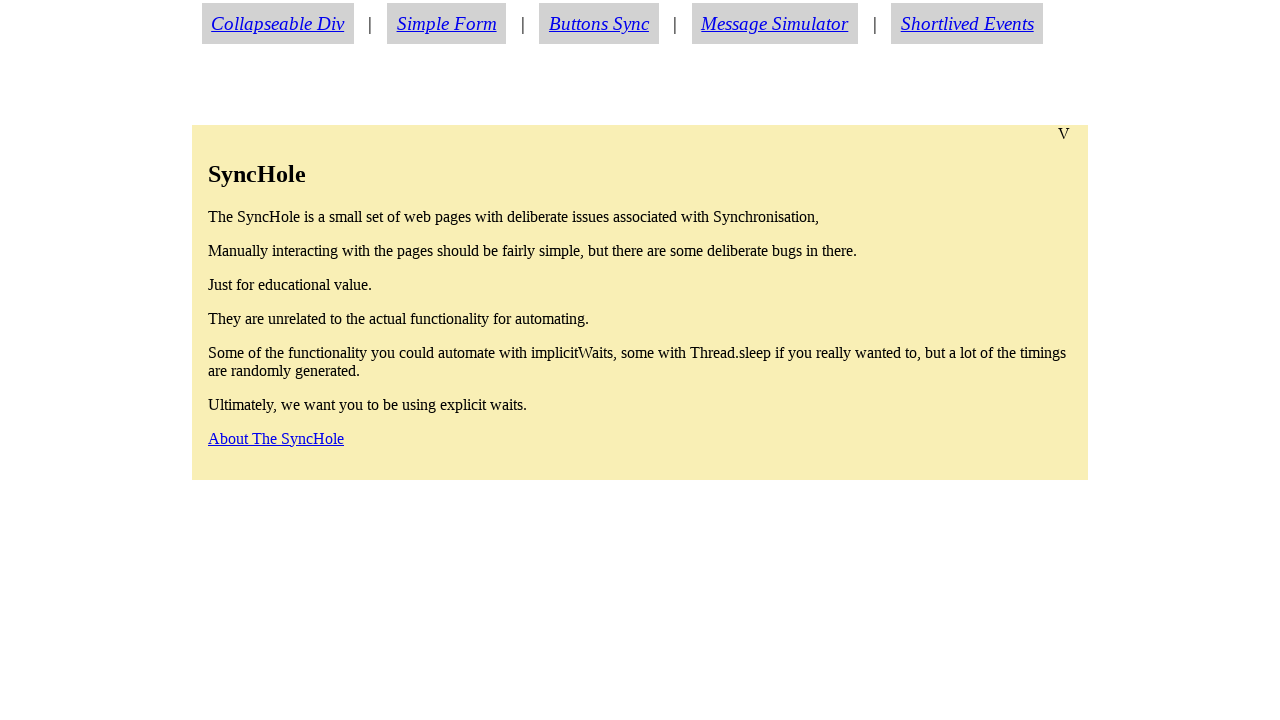

Clicked on about link at (276, 438) on a#aboutlink
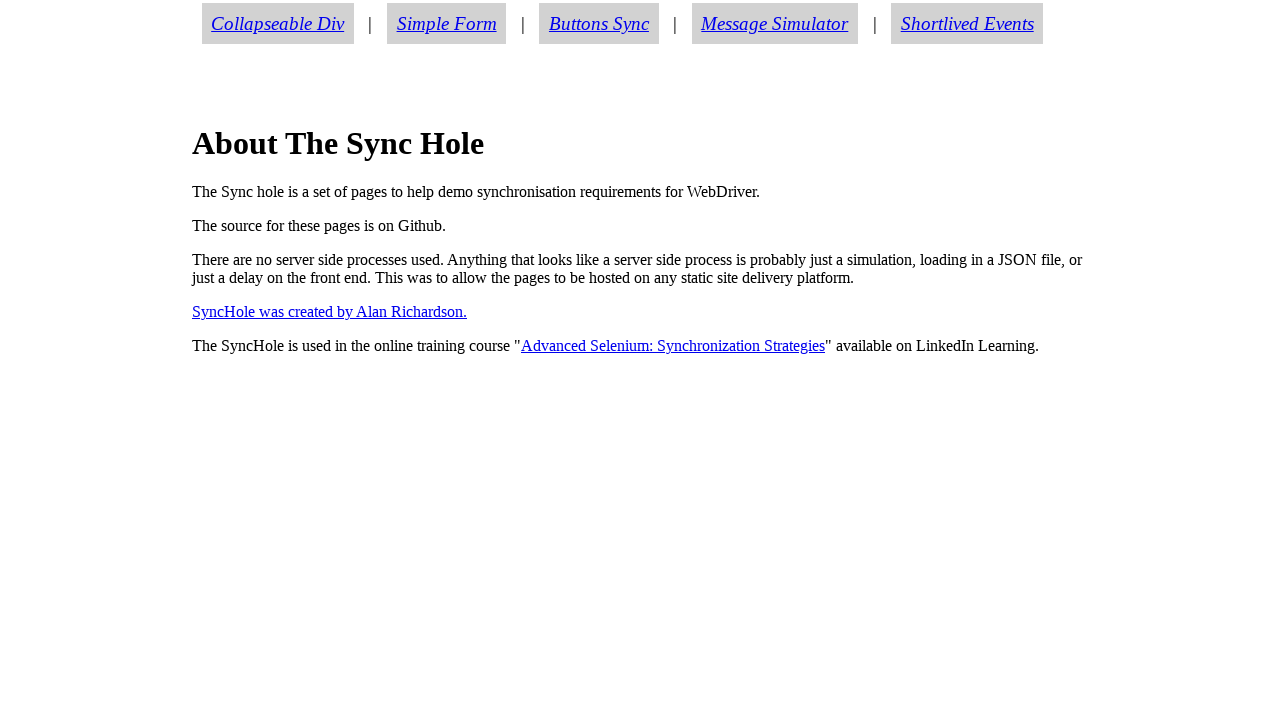

Successfully navigated to about page
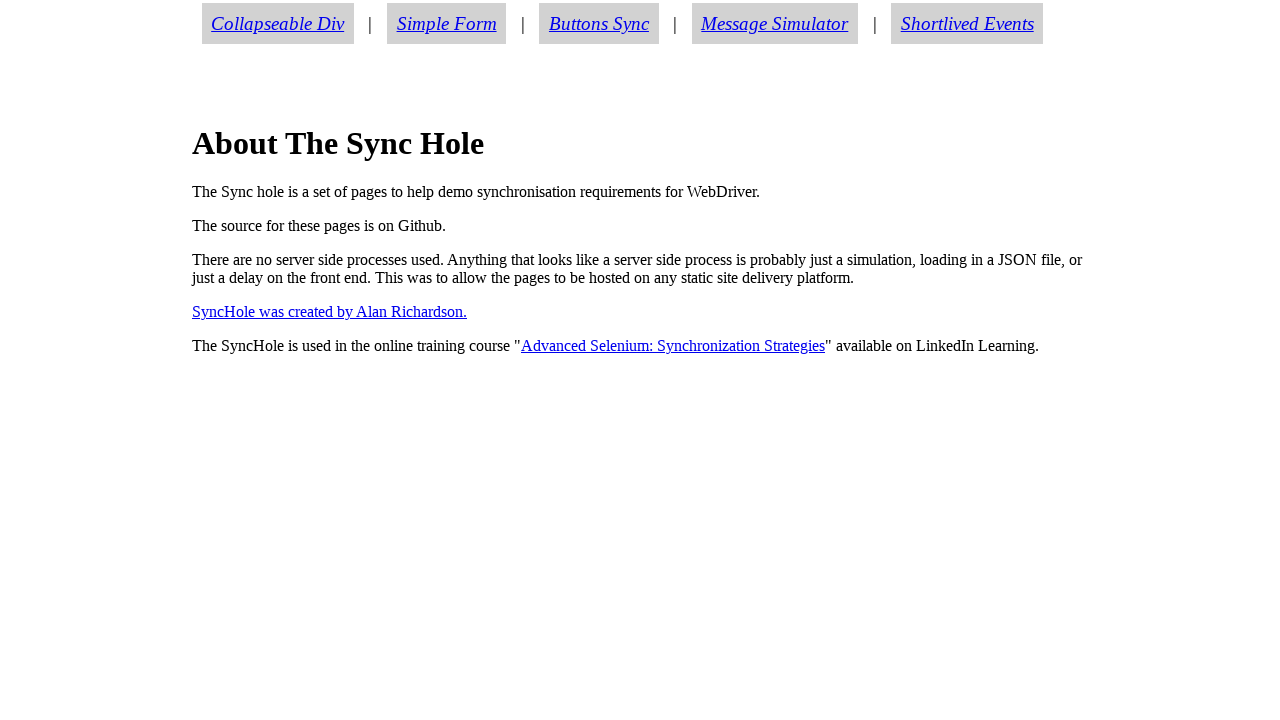

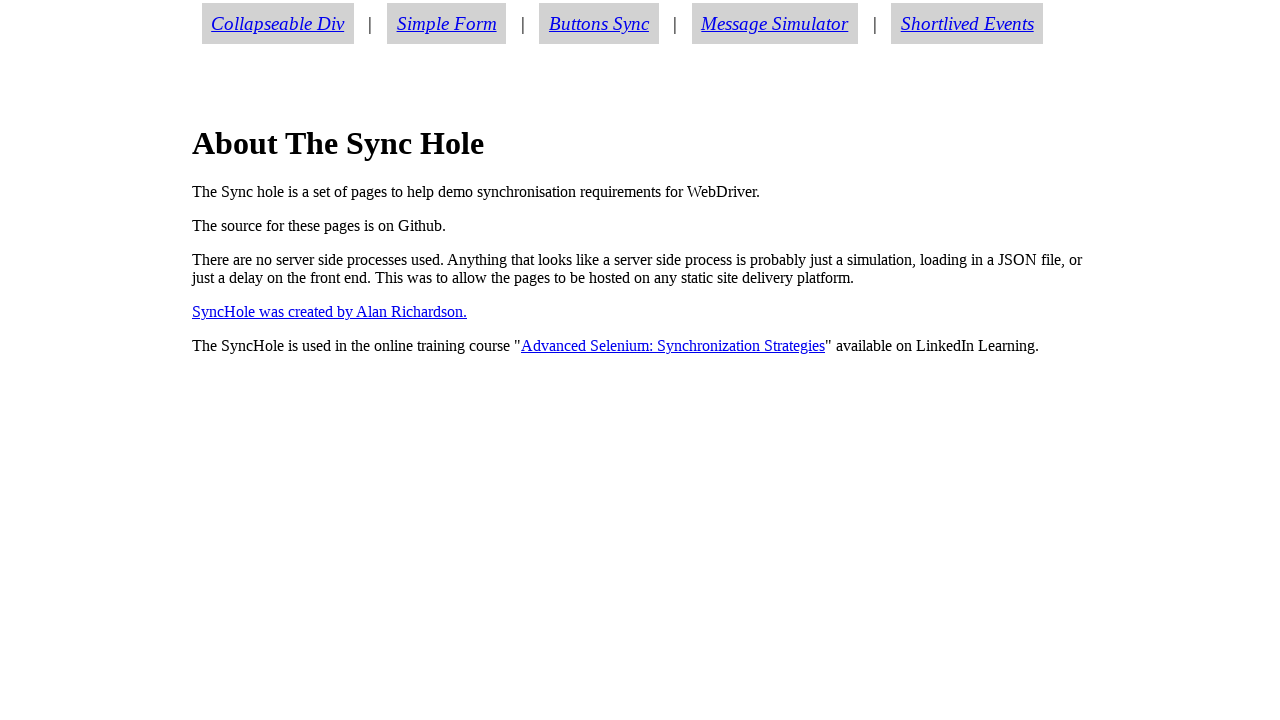